Tests a math challenge form by reading an input value, calculating a logarithmic result, filling in the answer, selecting checkbox and radio button options, and submitting the form.

Starting URL: http://suninjuly.github.io/math.html

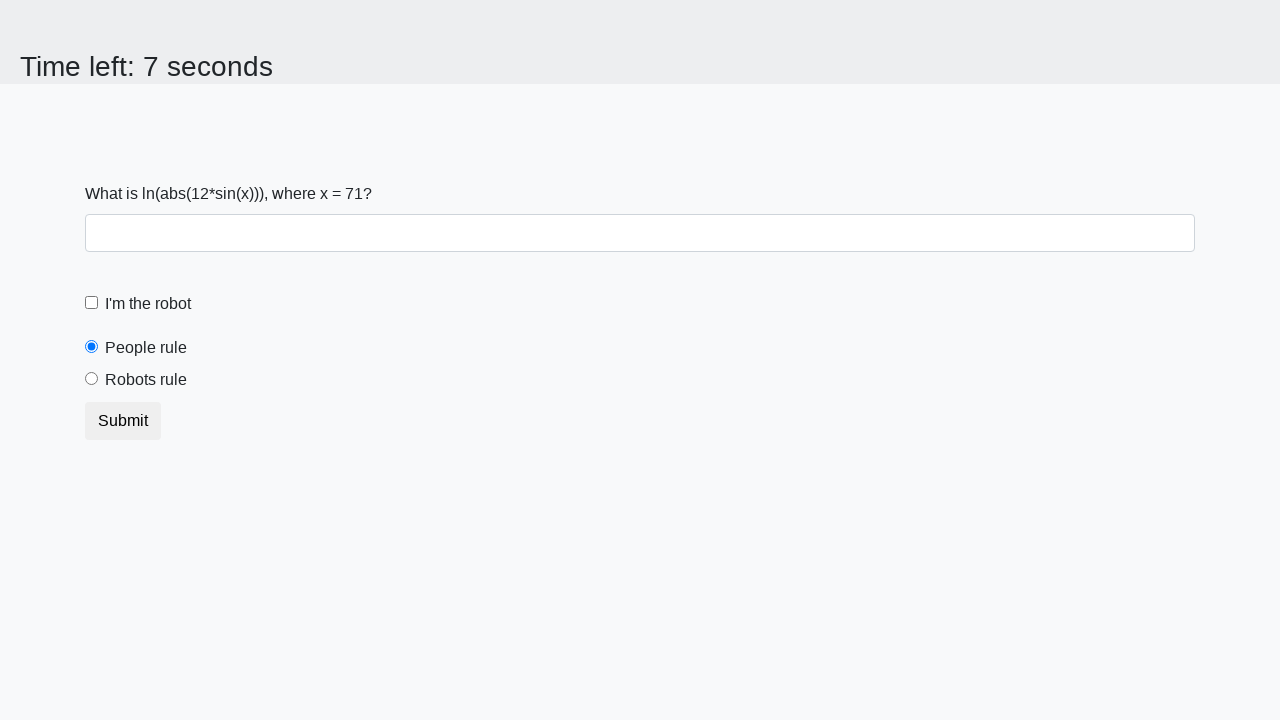

Located the input value element
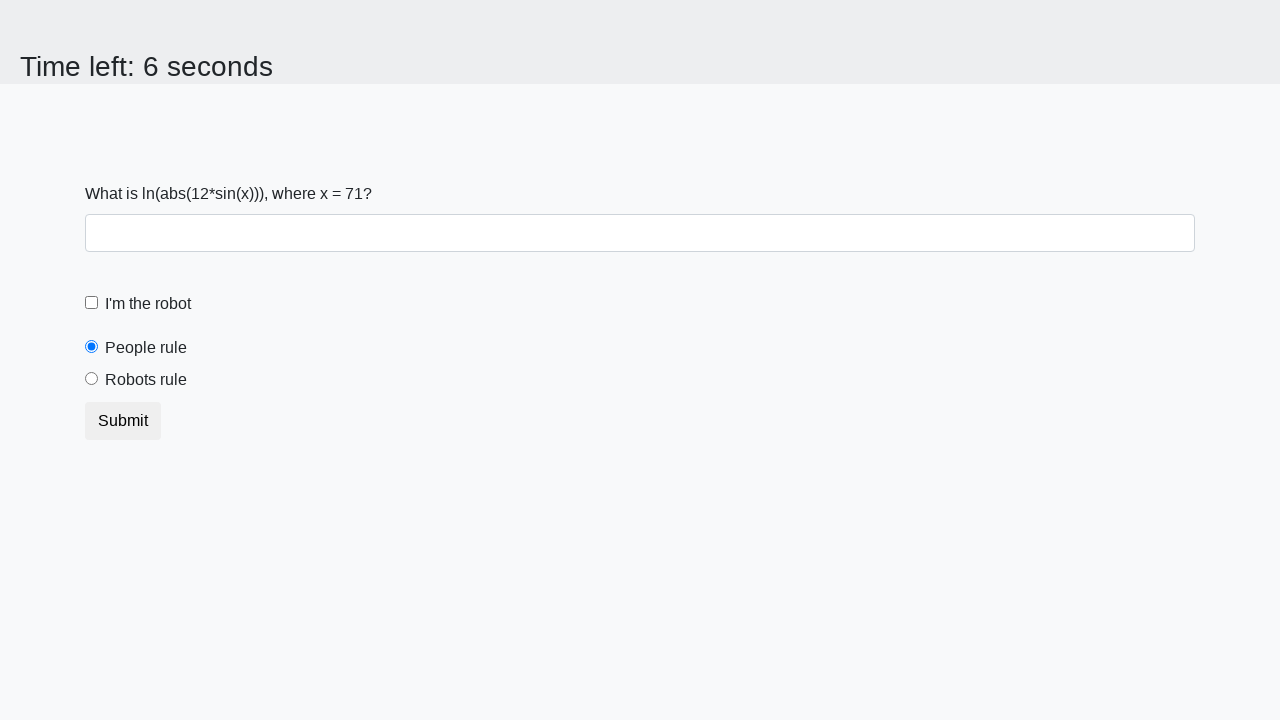

Read input value: 71
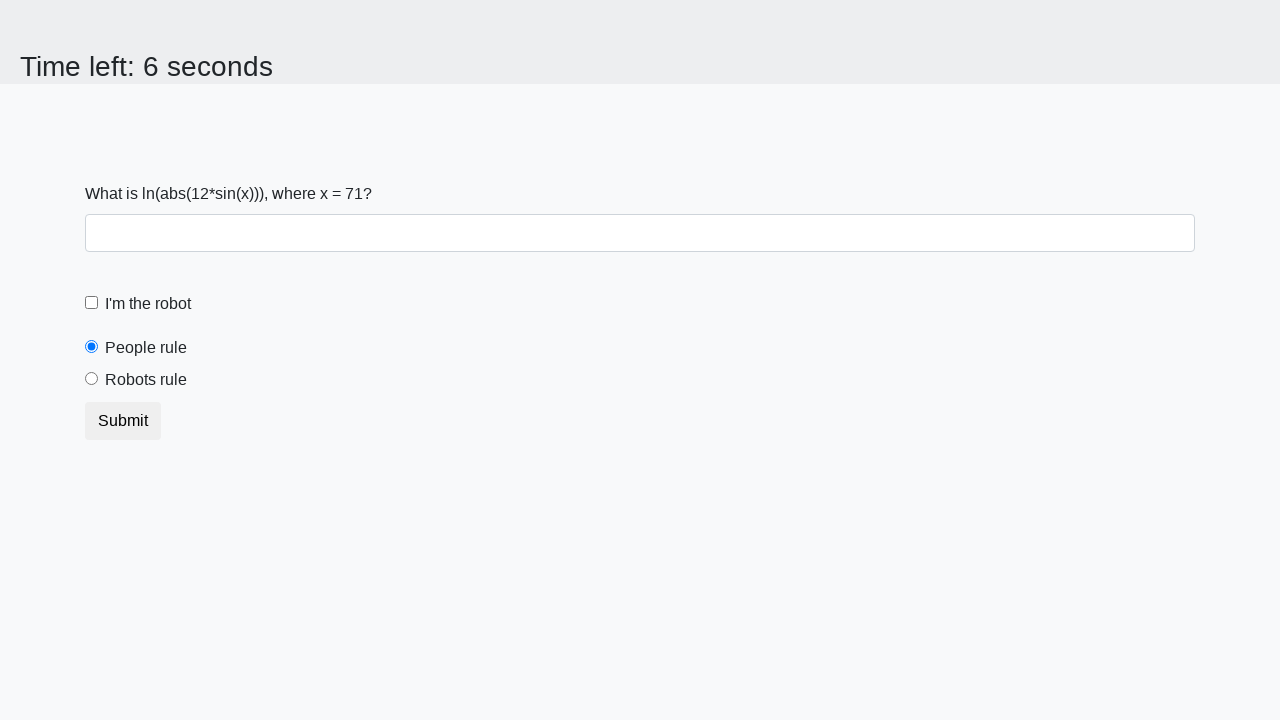

Calculated logarithmic answer: 2.434722900947462
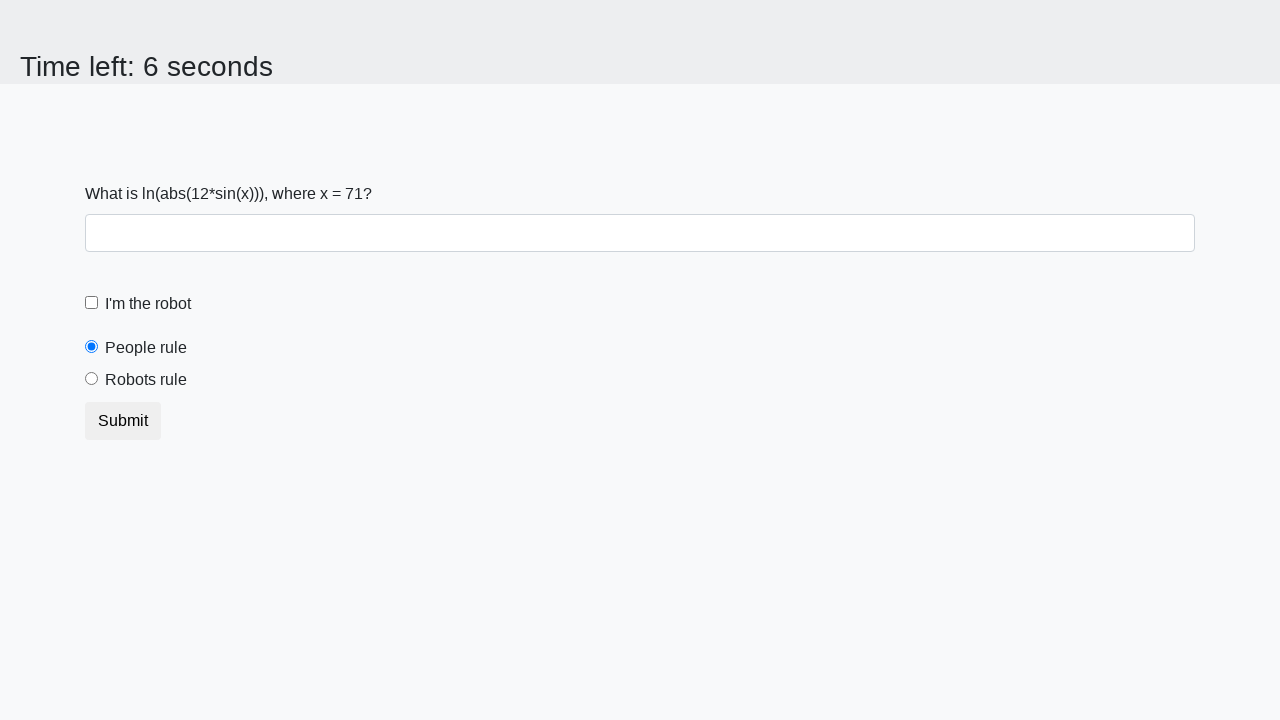

Filled answer field with calculated value: 2.434722900947462 on #answer
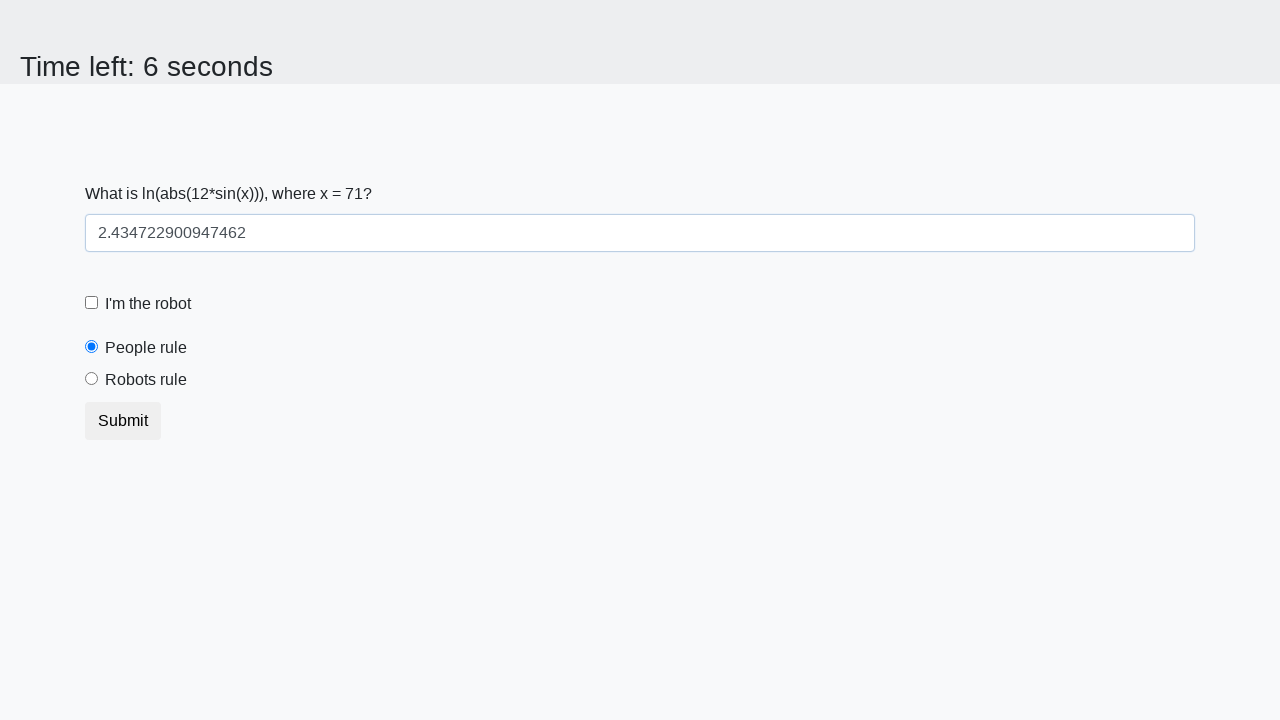

Clicked the robot checkbox at (92, 303) on #robotCheckbox
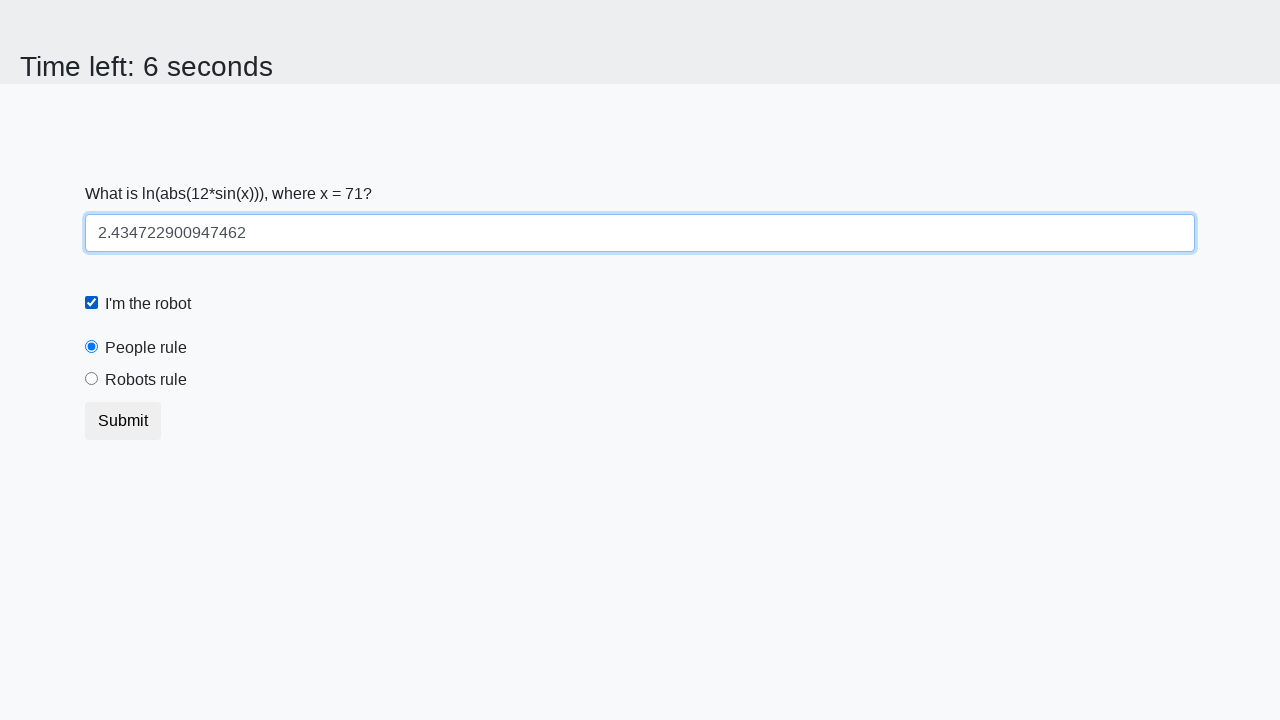

Clicked the robots rule radio button at (92, 379) on #robotsRule
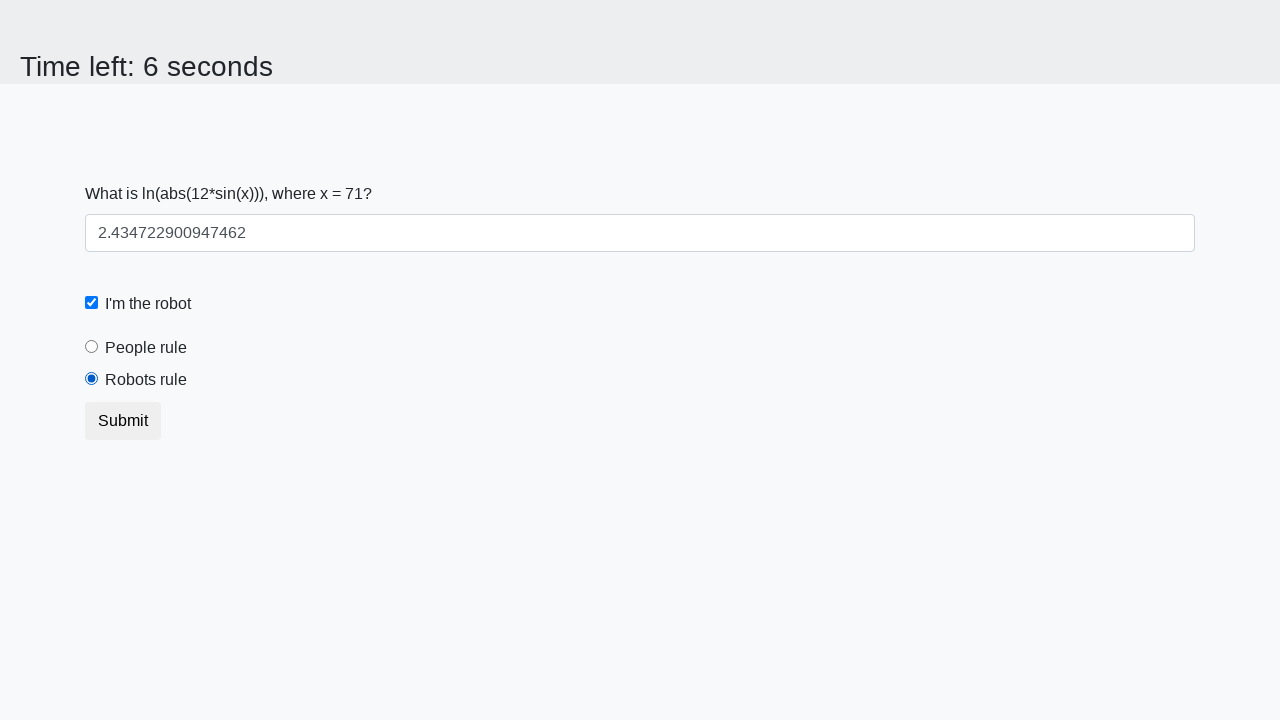

Clicked the Submit button at (123, 421) on xpath=//button[text()='Submit']
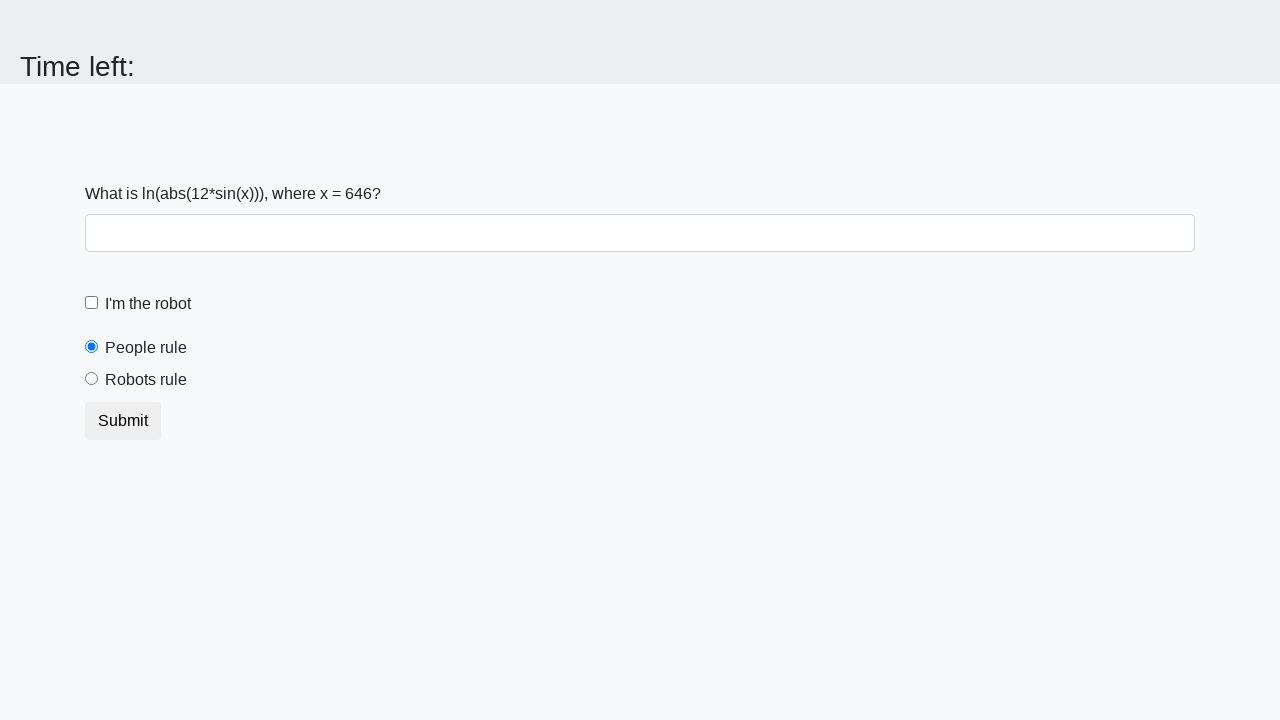

Waited for form submission to complete
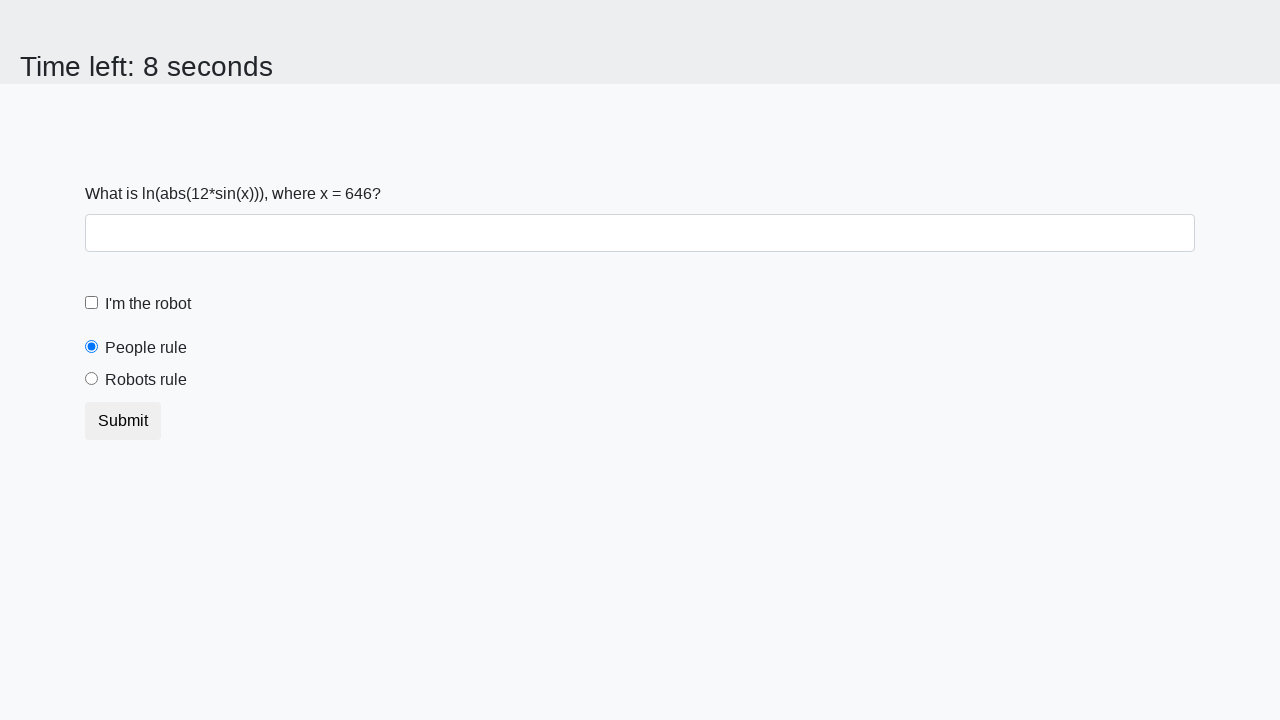

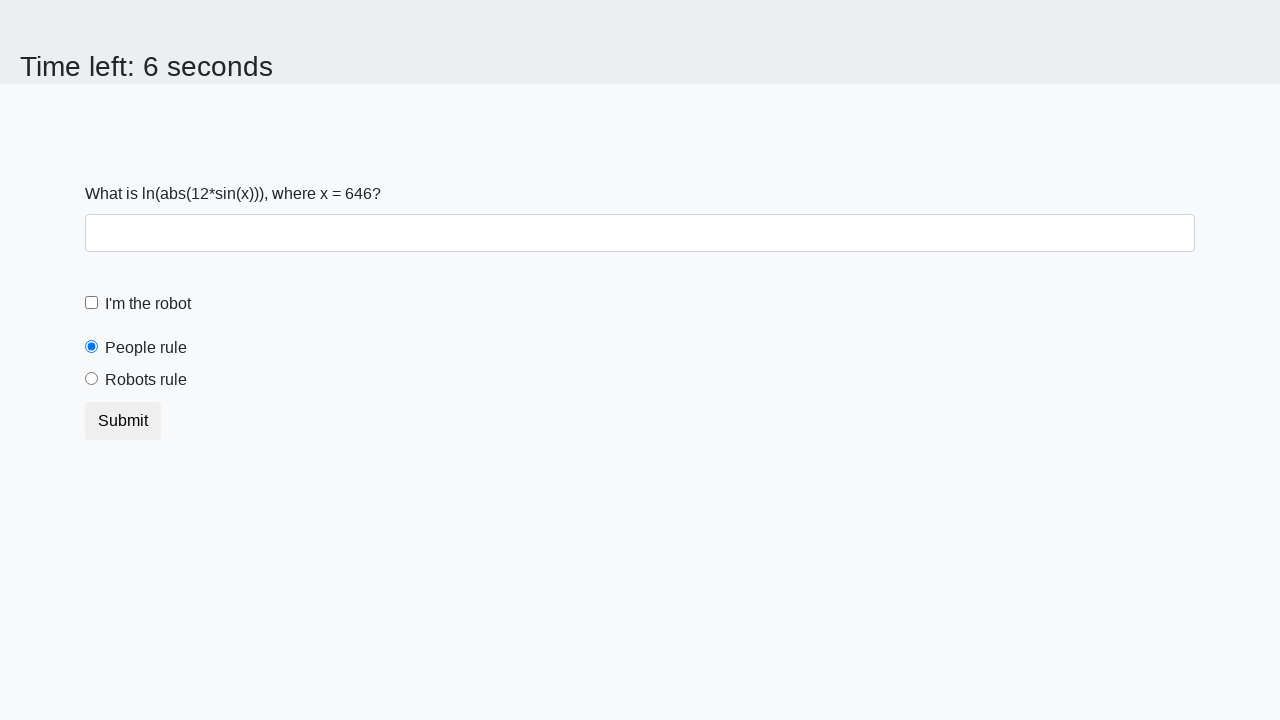